Tests clicking functionality by clicking on the login button element on a webshop page

Starting URL: https://danube-webshop.herokuapp.com/

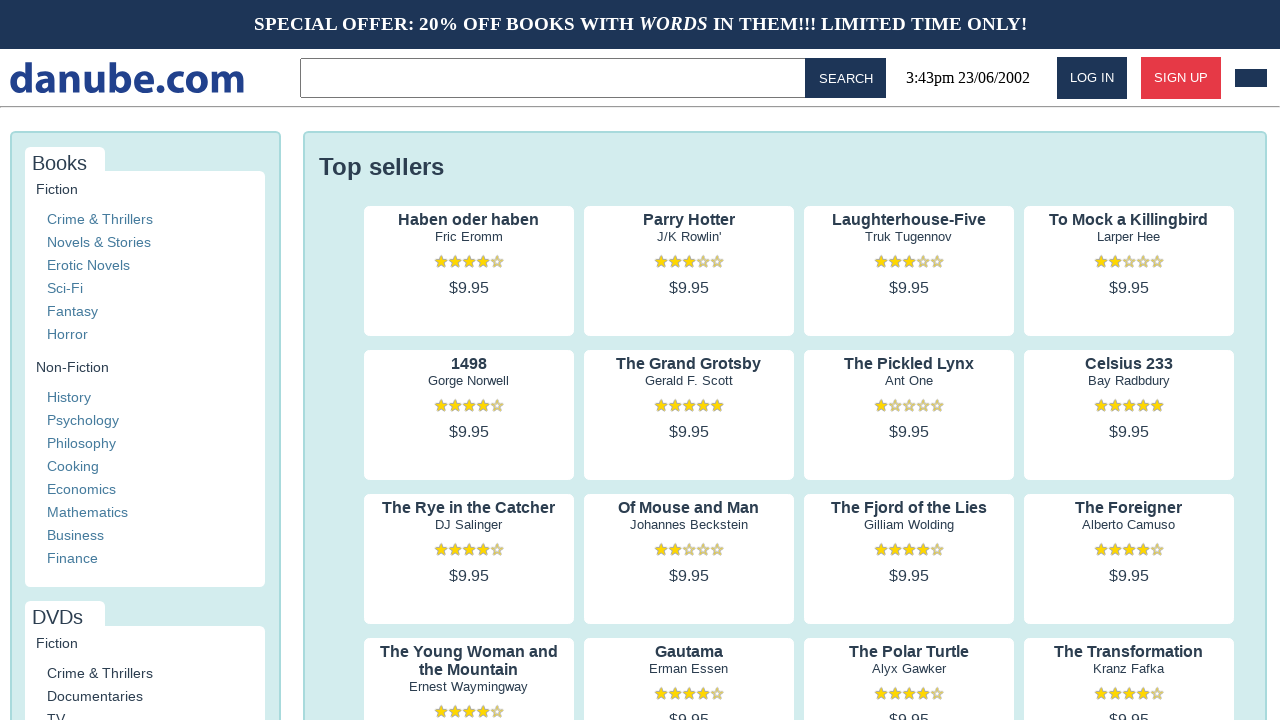

Clicked the login button on the webshop page at (1092, 78) on #login
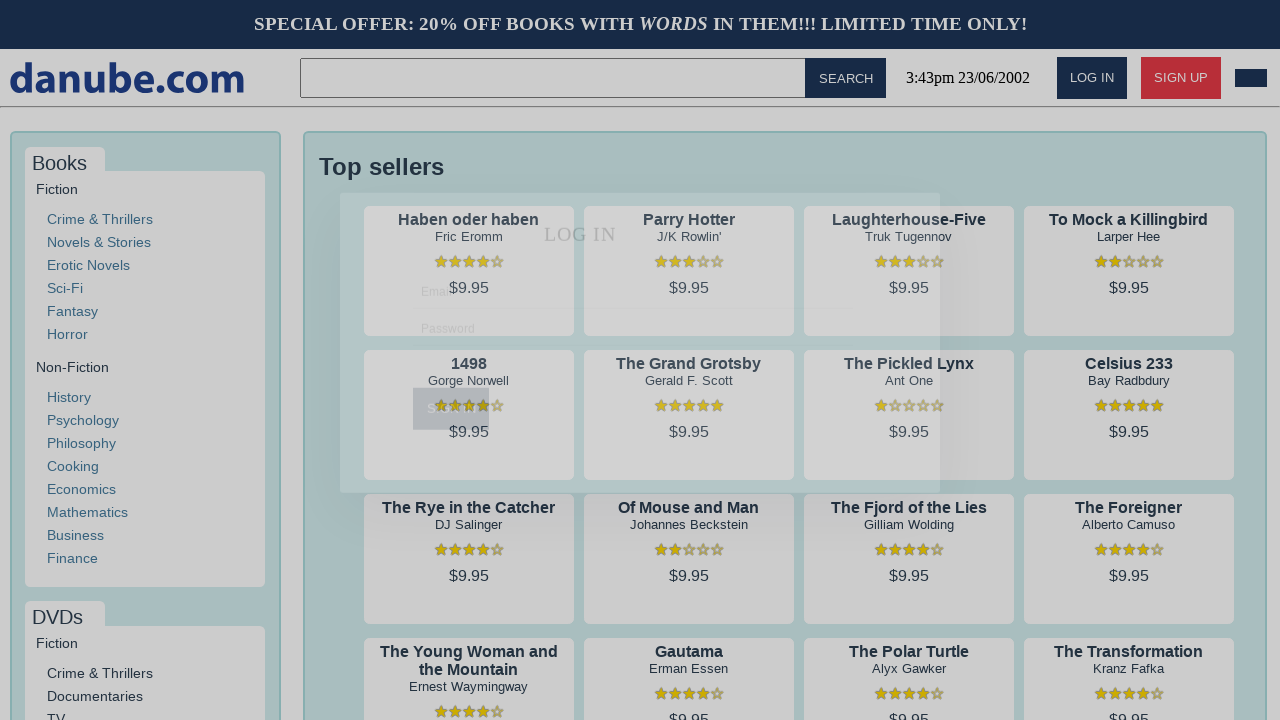

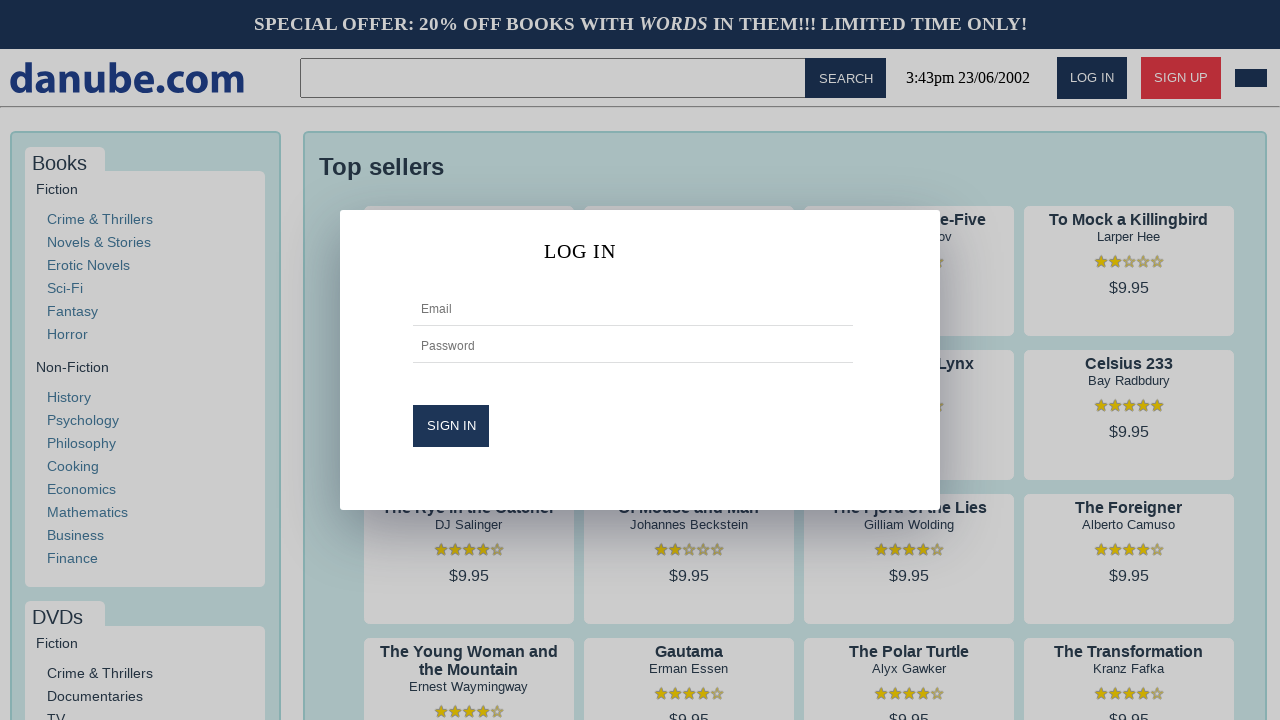